Tests dropdown selection functionality by selecting countries using different methods (visible text, value, and index) on a test automation practice blog

Starting URL: https://testautomationpractice.blogspot.com/

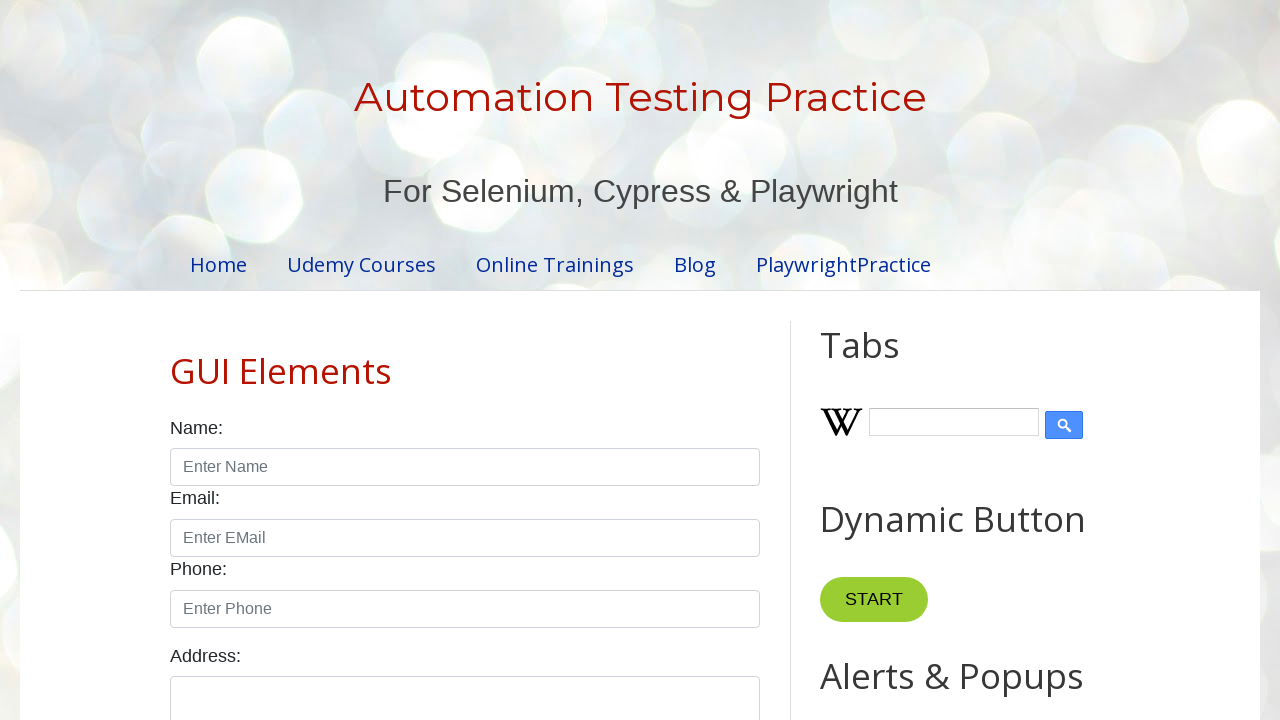

Scrolled down to make dropdown visible
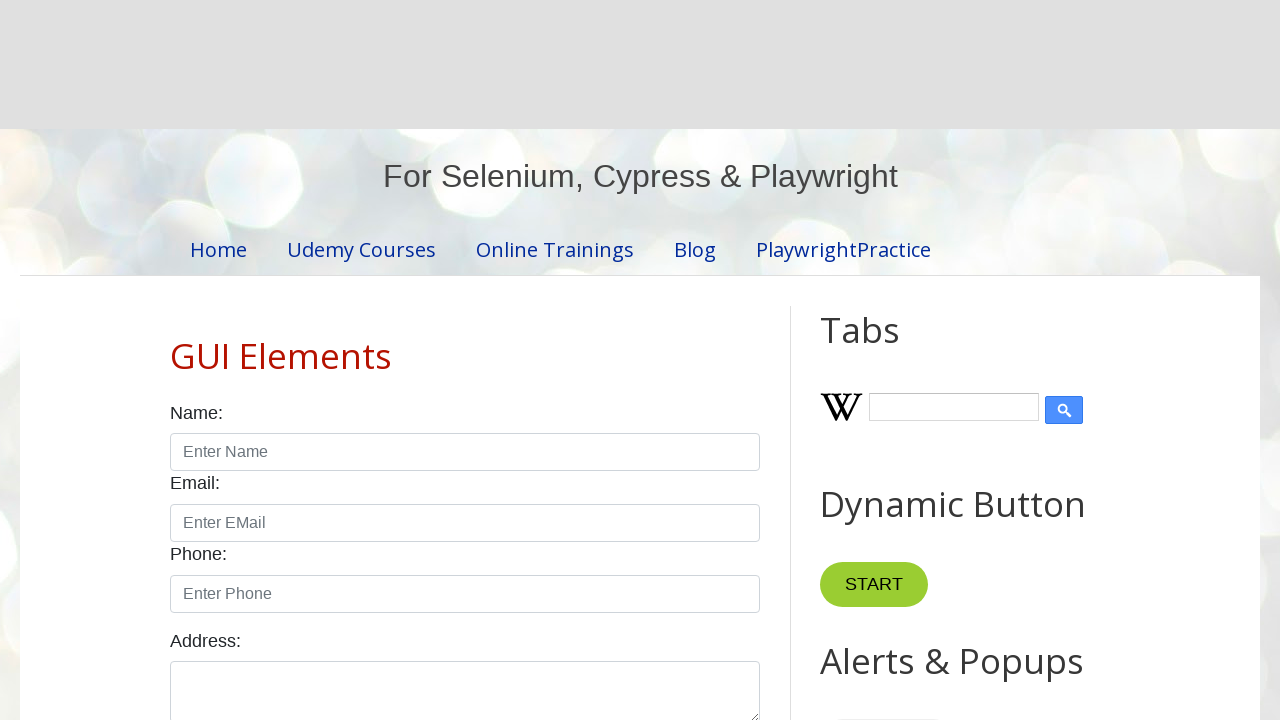

Clicked on country dropdown to open it at (465, 349) on select#country
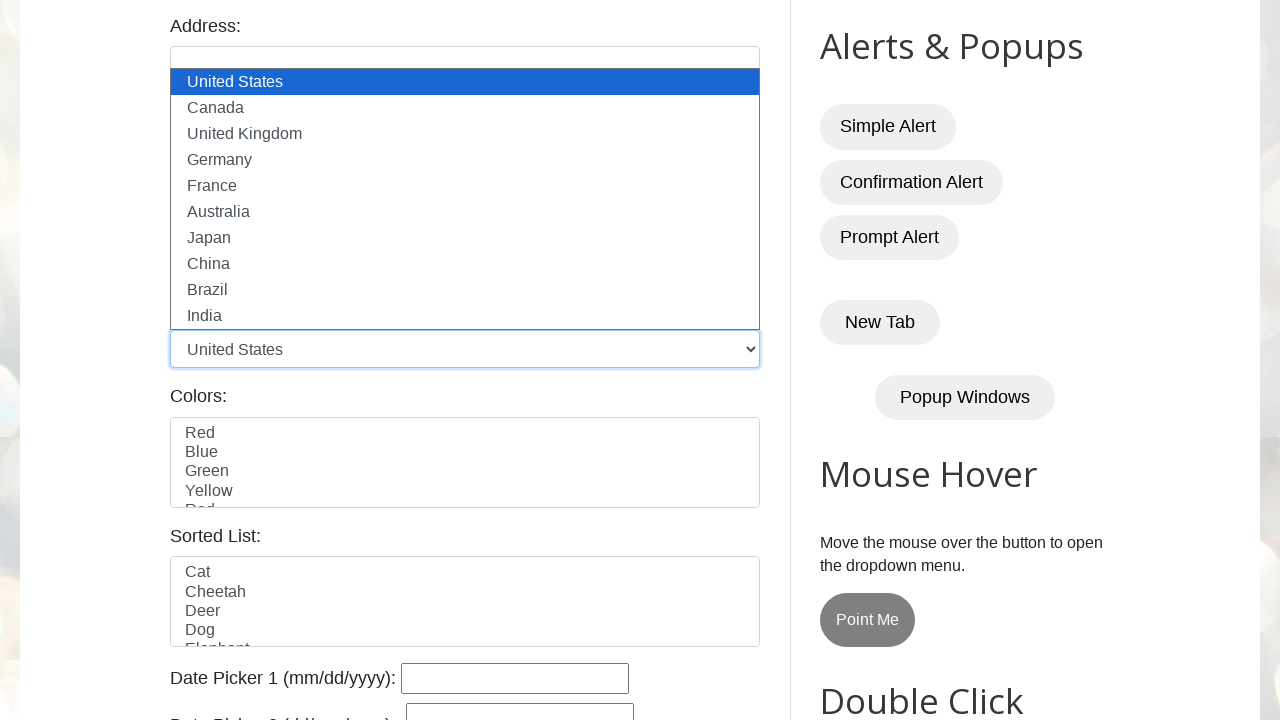

Selected Germany from dropdown by visible text on select#country
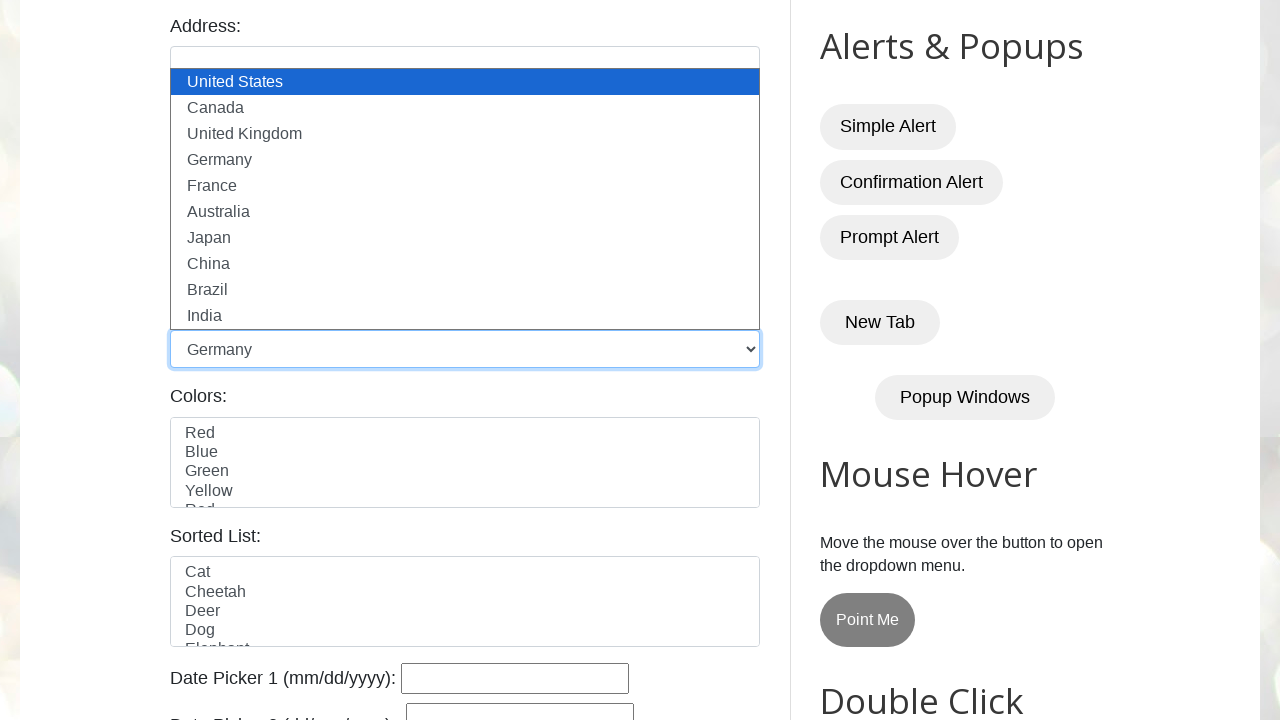

Waited 3 seconds after selecting Germany
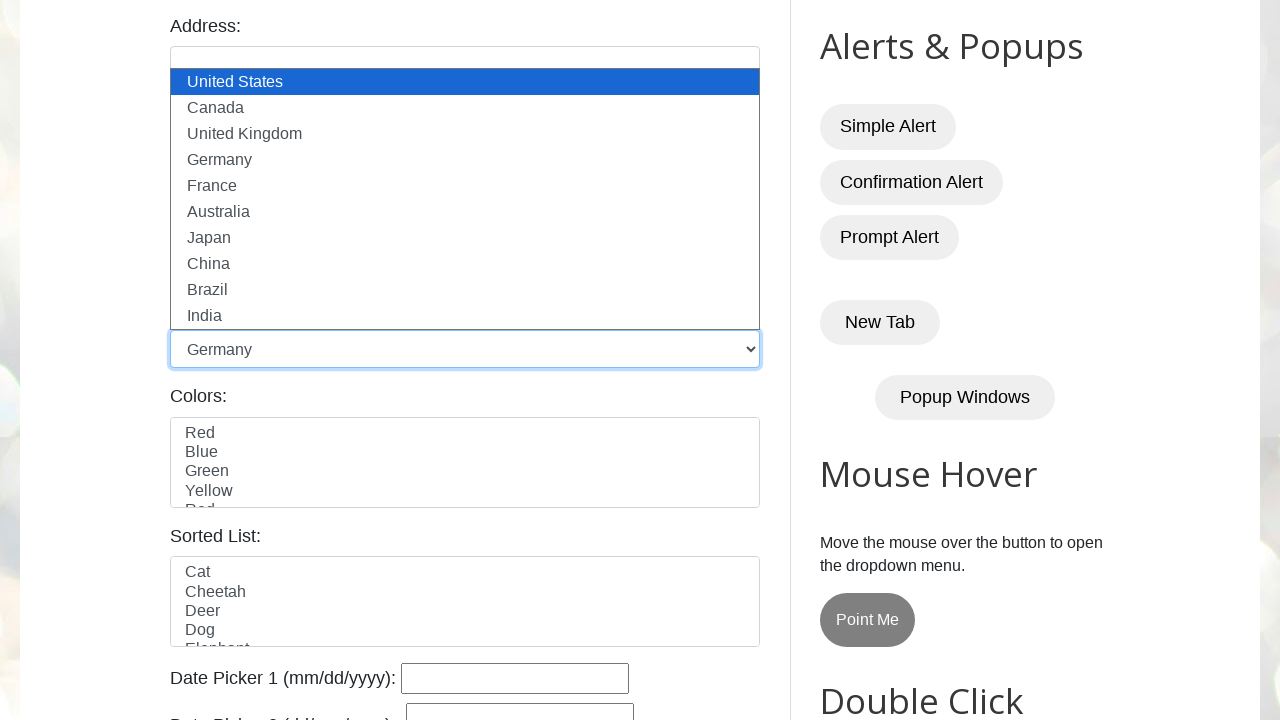

Selected UK from dropdown by value on select#country
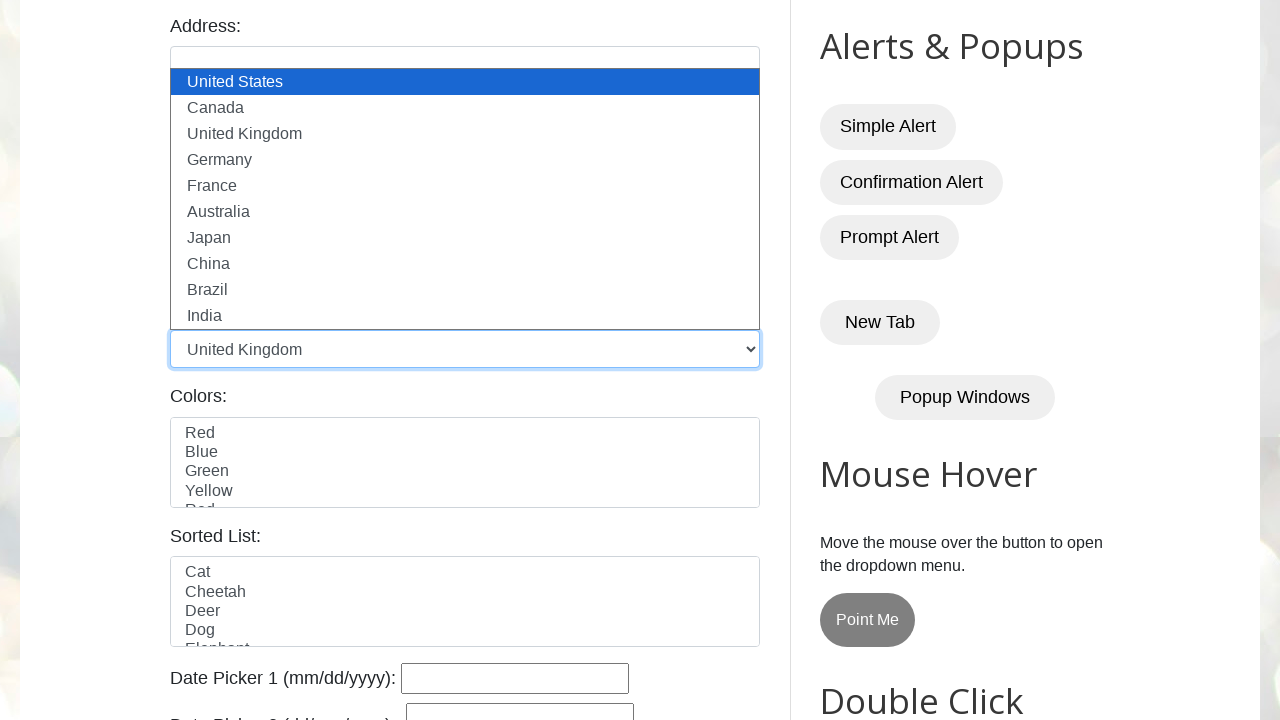

Waited 5 seconds after selecting UK
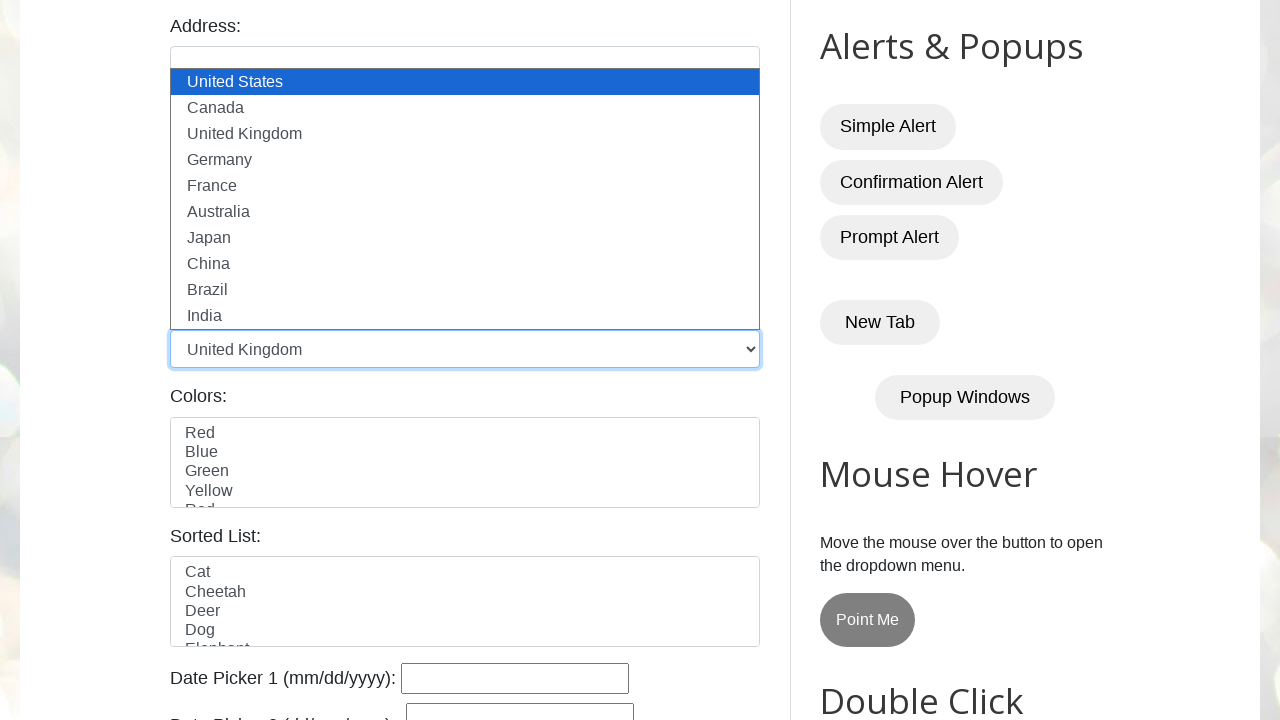

Selected France from dropdown by index 4 on select#country
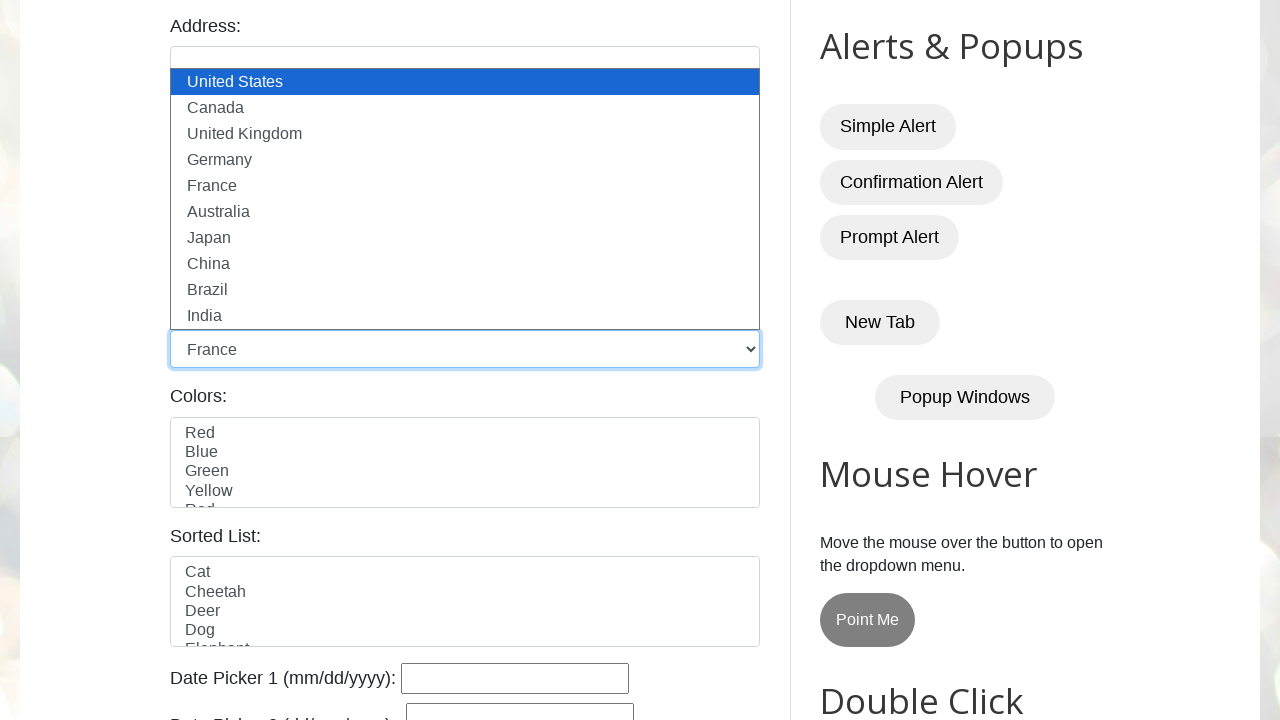

Waited 3 seconds after selecting France
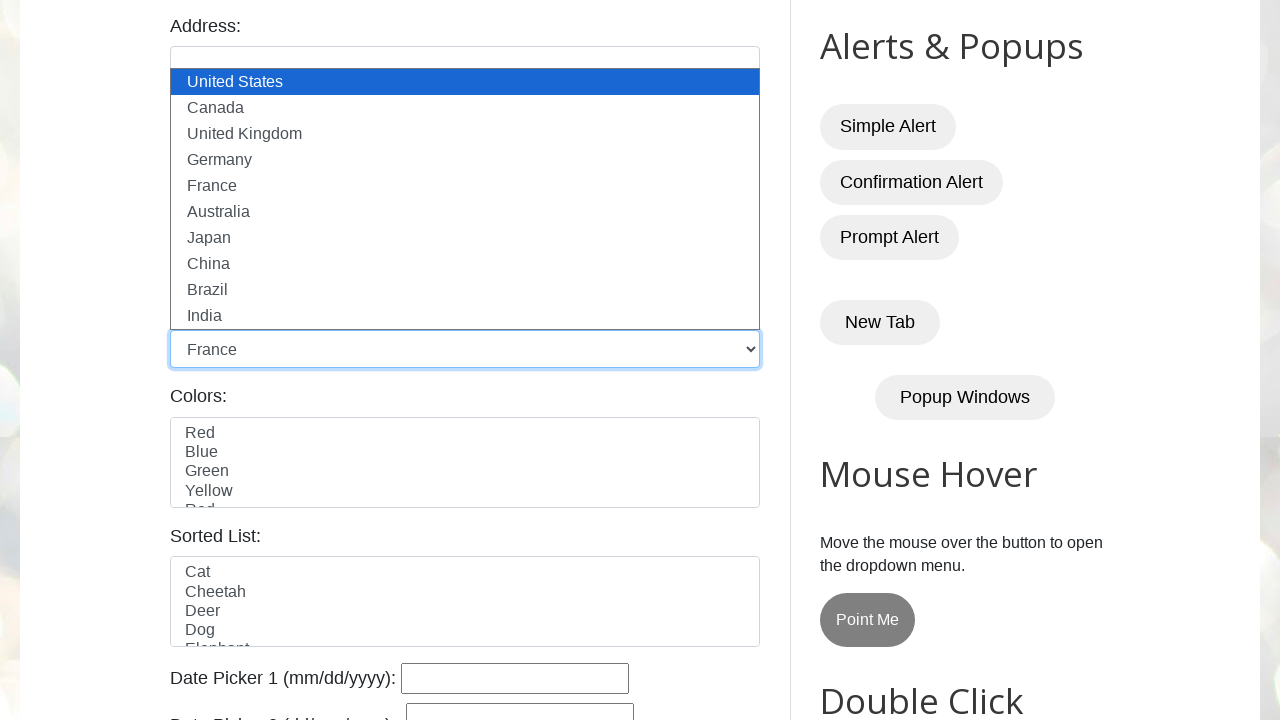

Retrieved all country options from dropdown
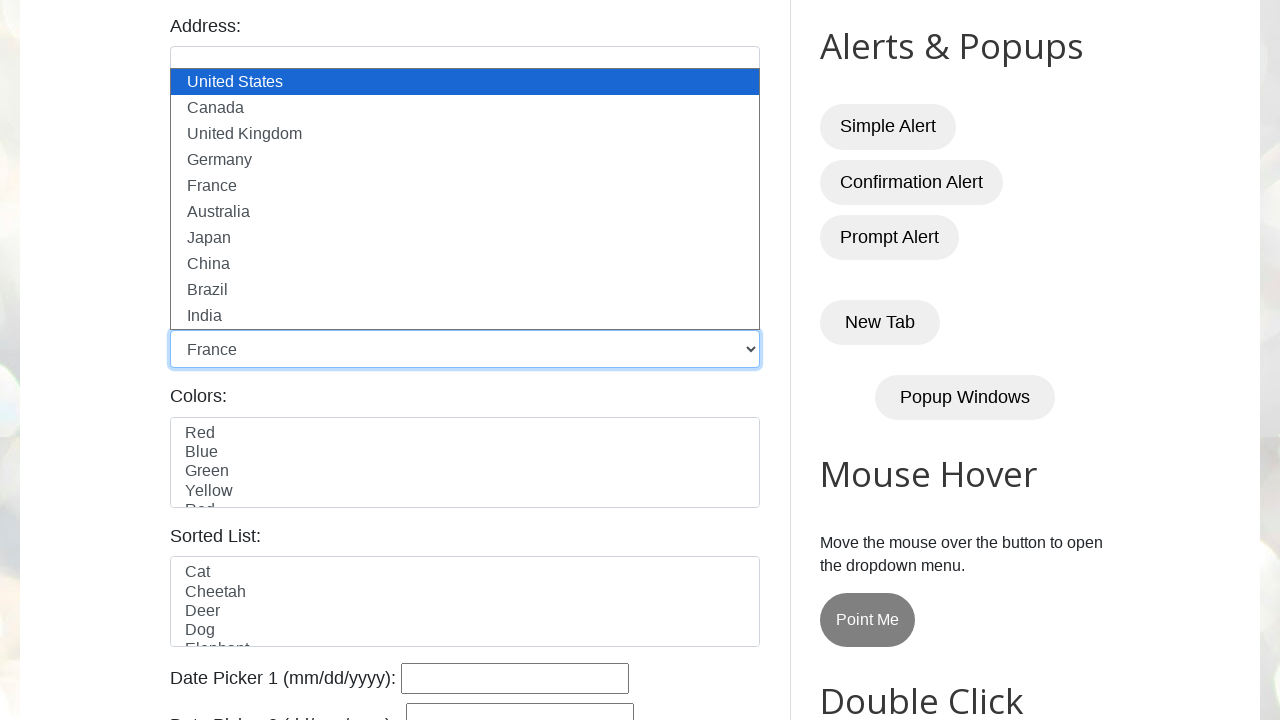

Displayed all country names from dropdown options
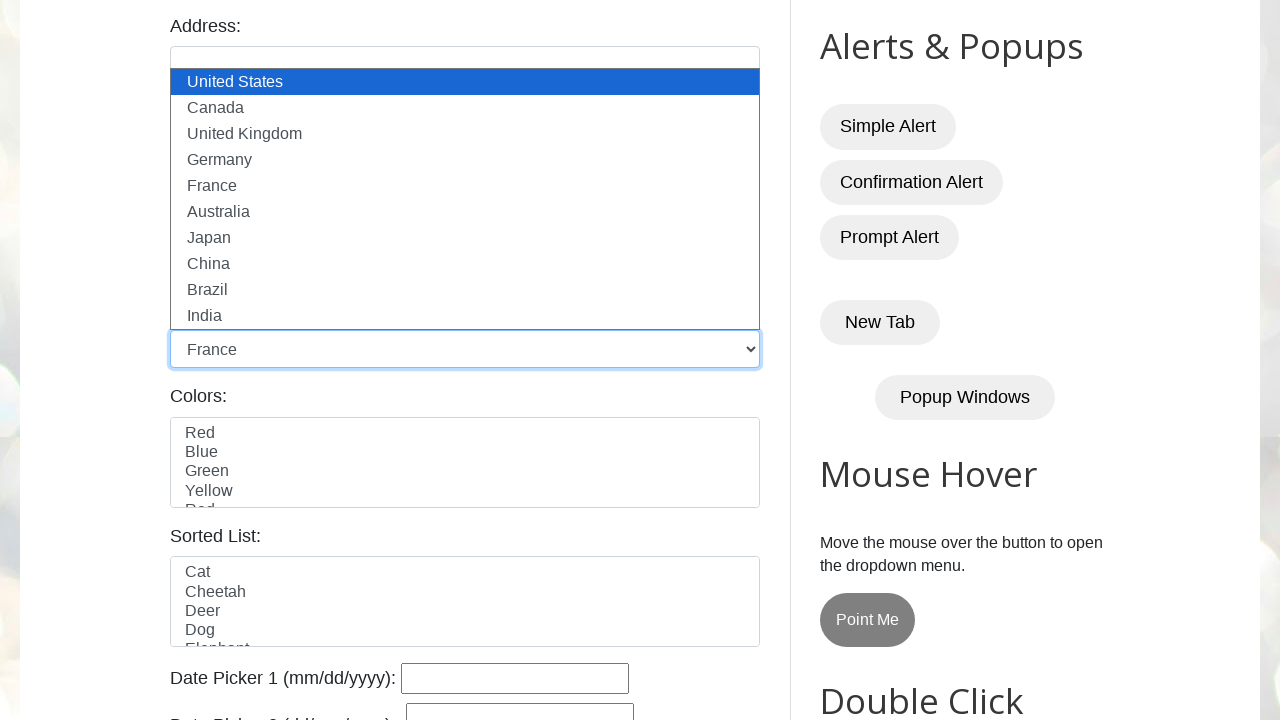

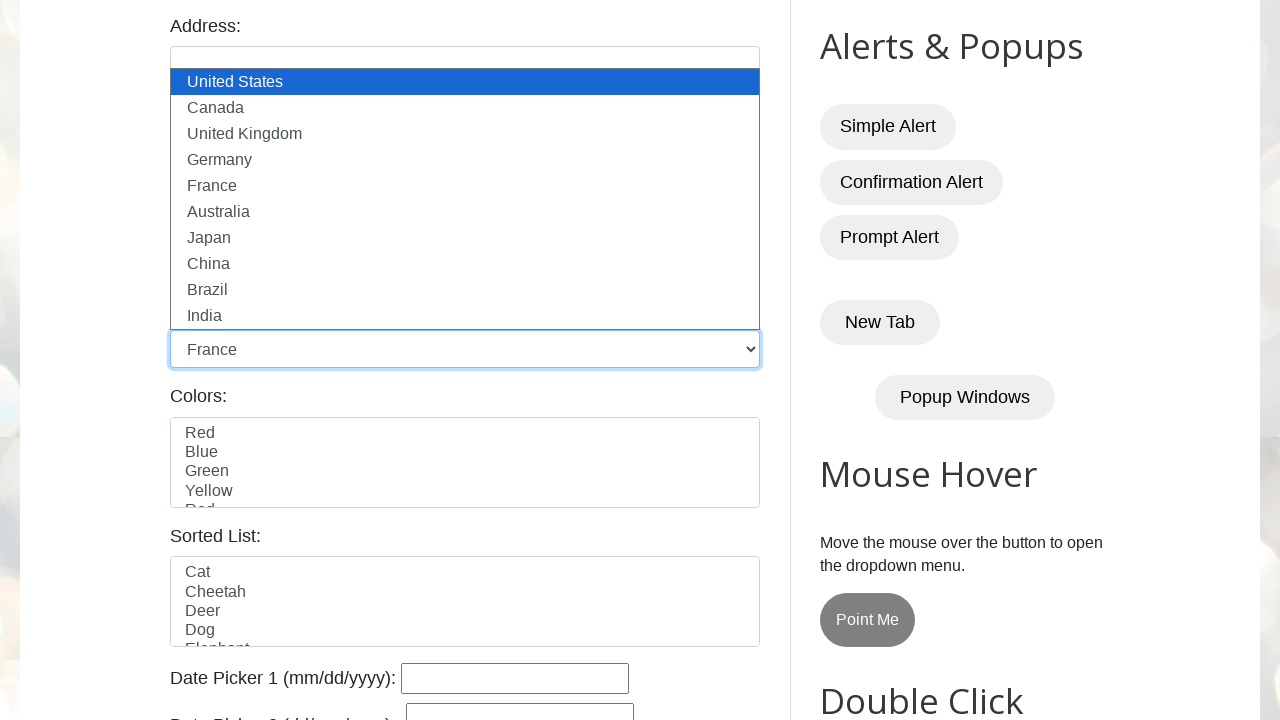